Tests adding an address entry and then deleting it from the address book by selecting the entry via radio button and clicking delete.

Starting URL: https://webapps.tekstac.com/AddressBook/

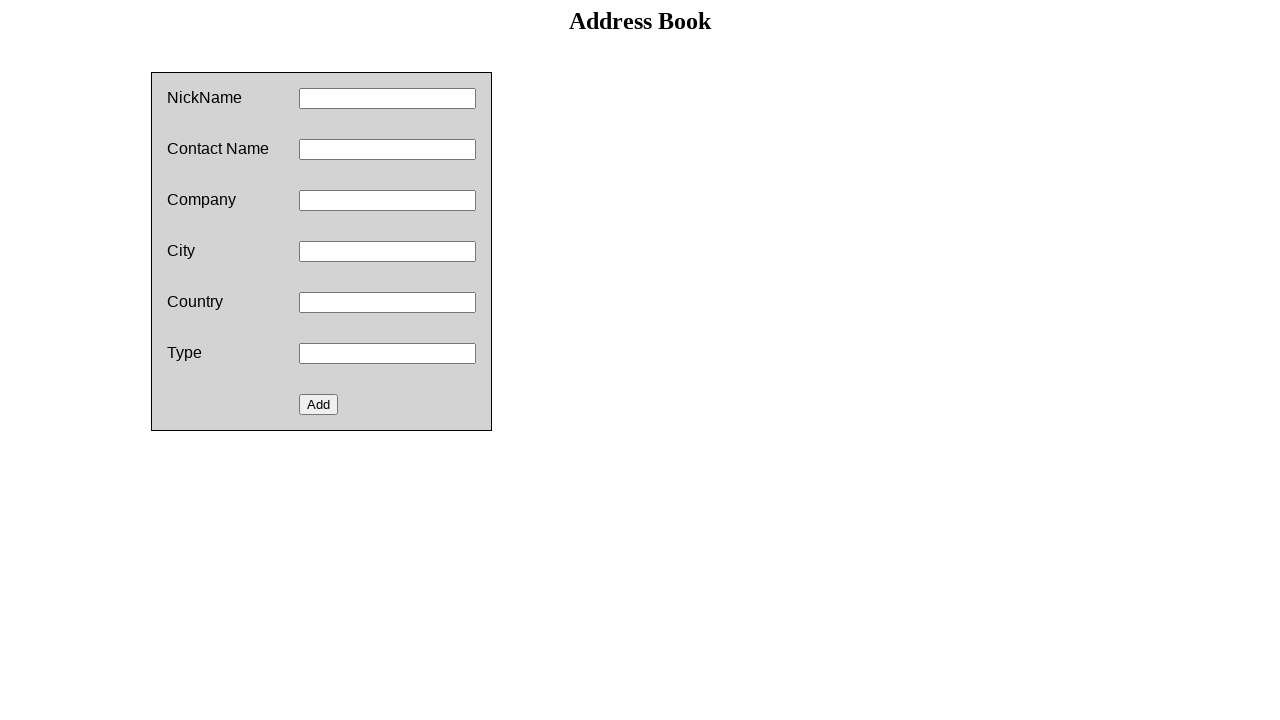

Address Book page loaded - heading confirmed
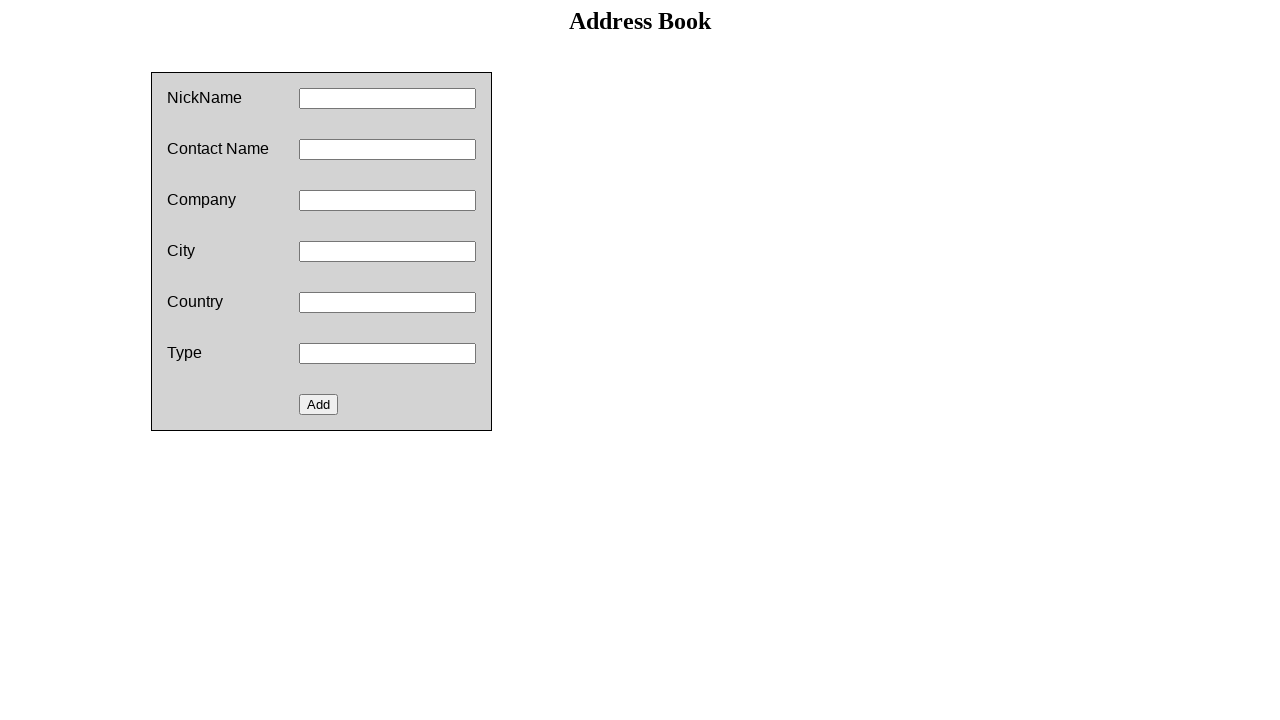

Filled nickname field with 'JaneS' on #nickname
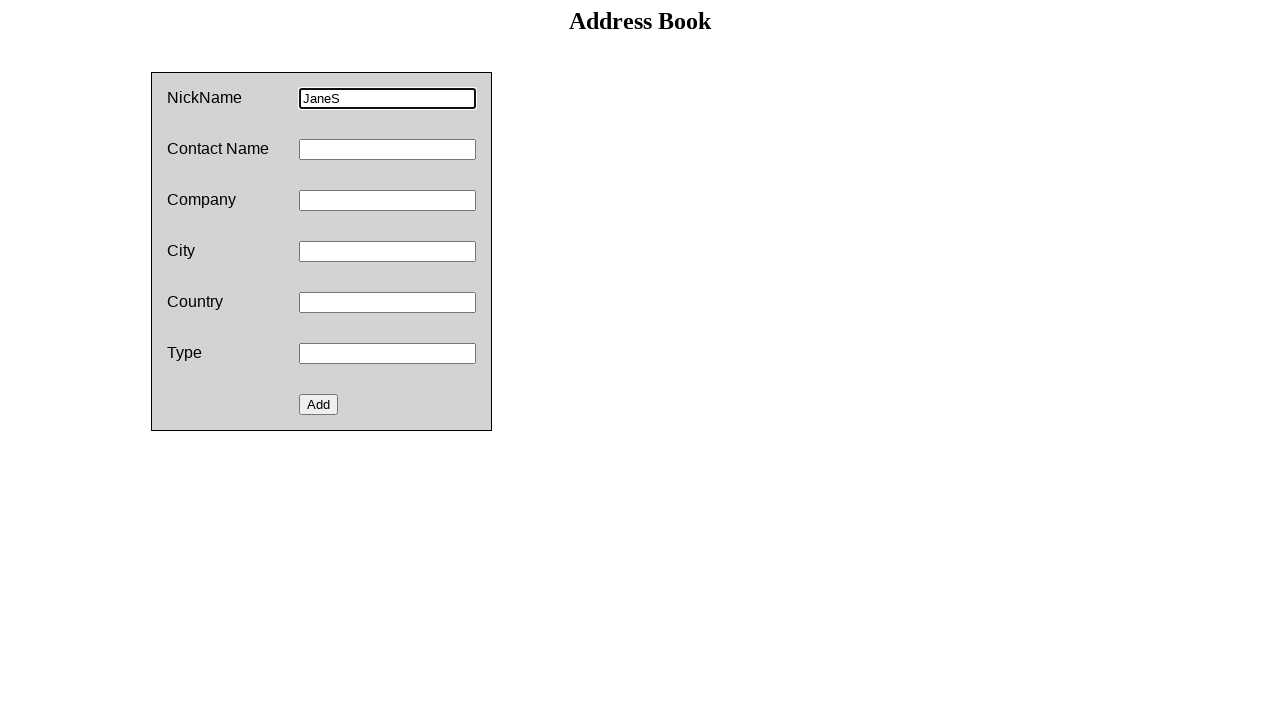

Filled contact field with 'Jane Smith' on #contact
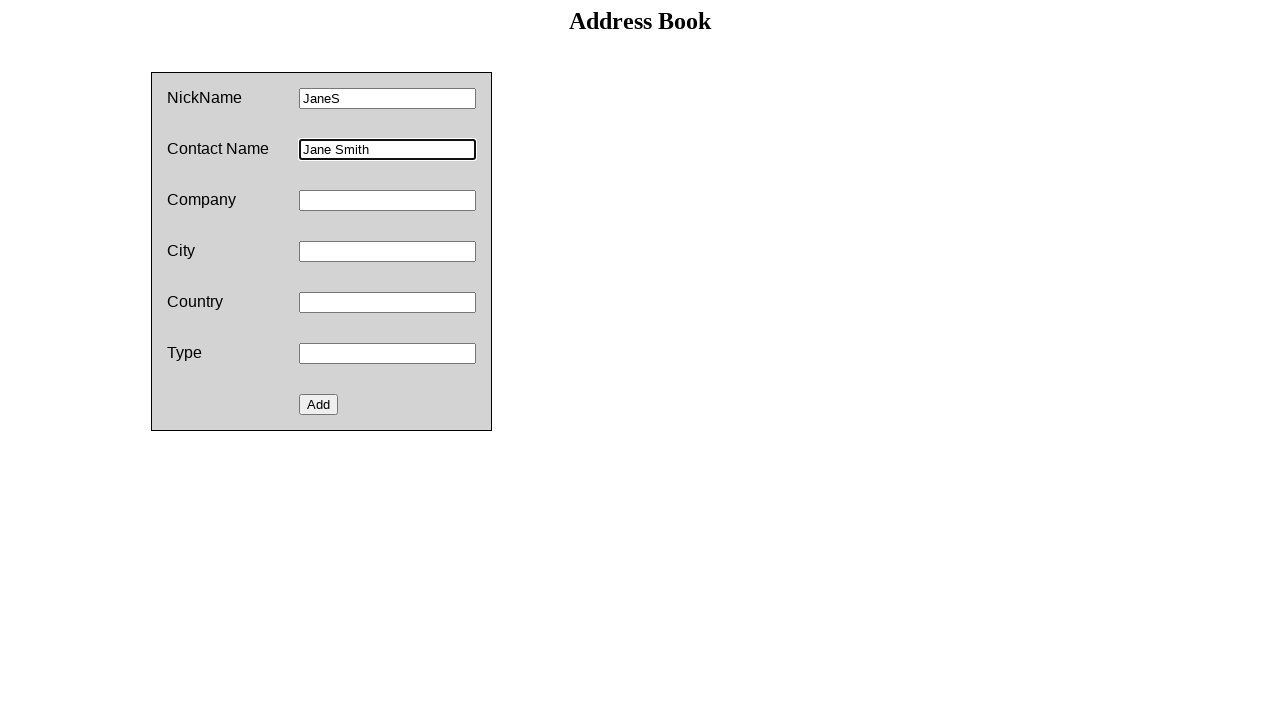

Filled company field with 'Tech Solutions' on #company
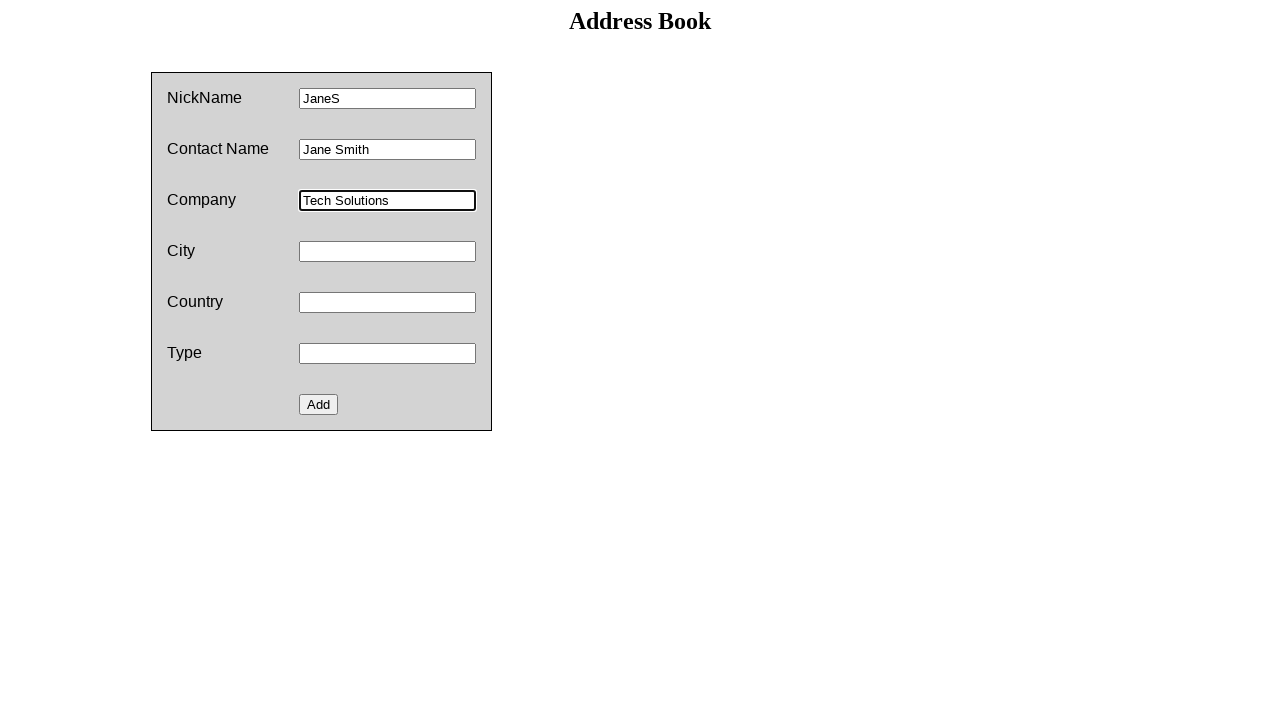

Filled city field with 'Los Angeles' on #city
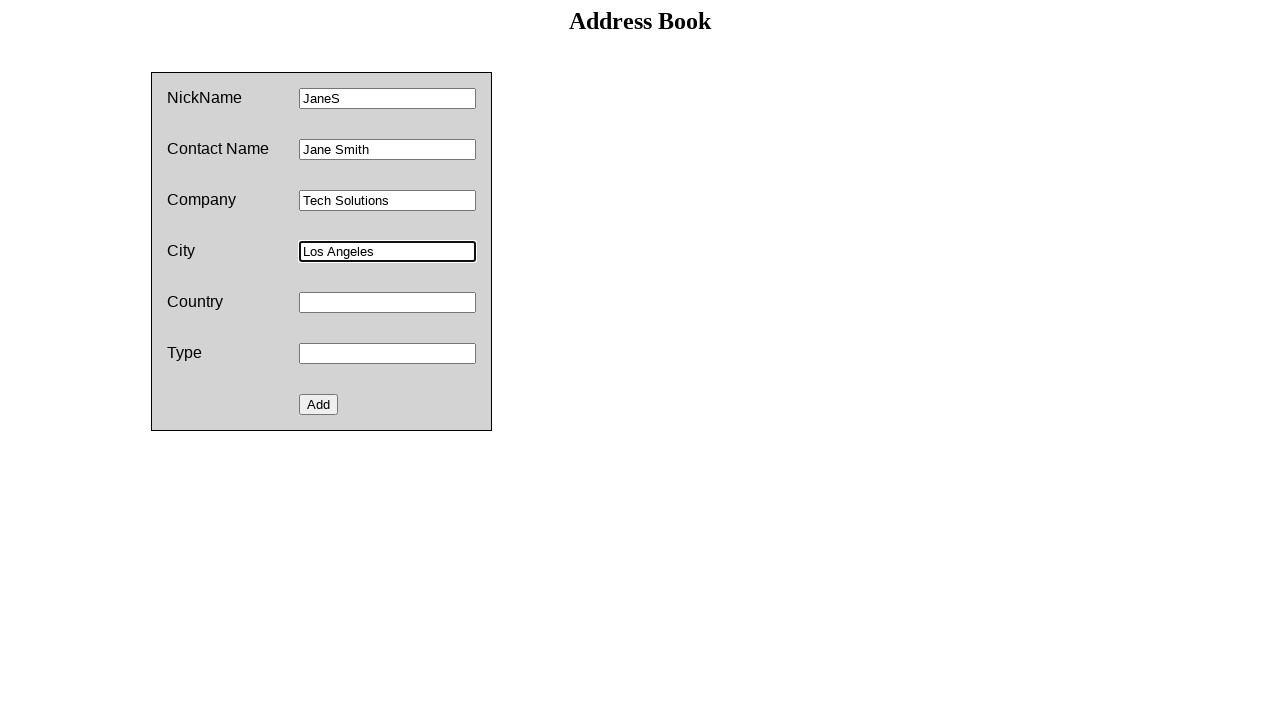

Filled country field with 'USA' on #country
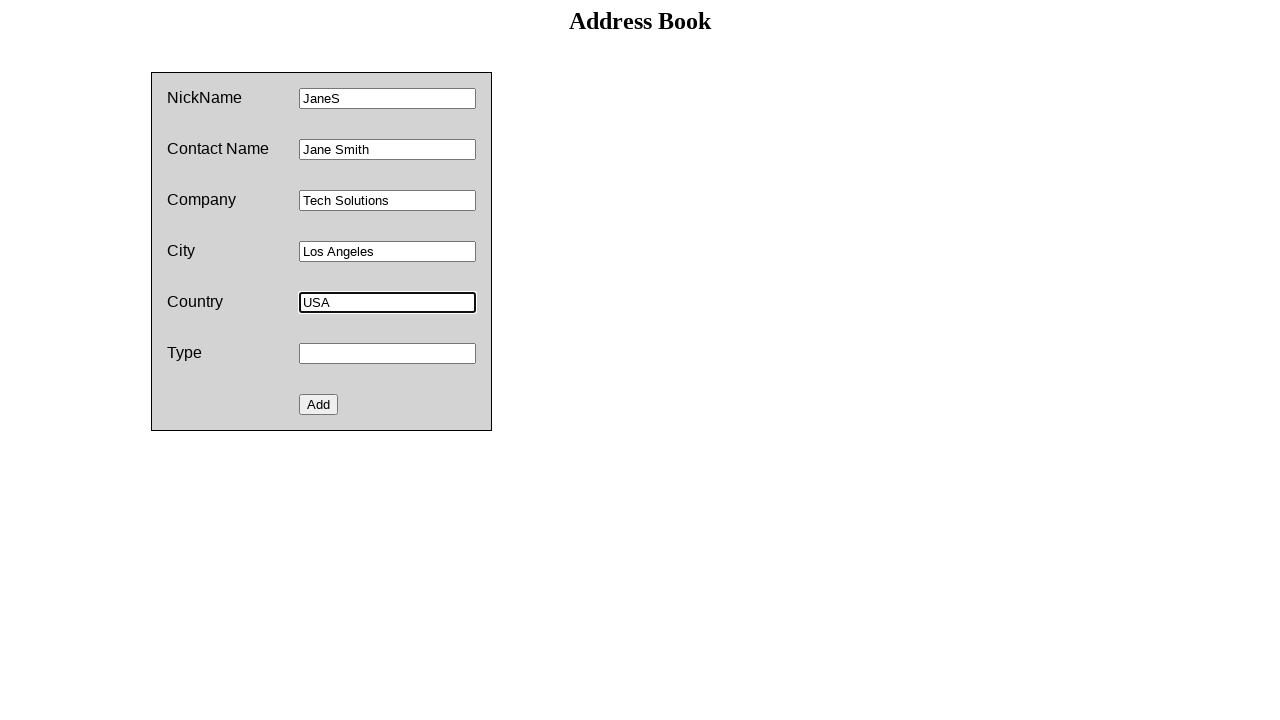

Filled type field with 'Personal' on #type
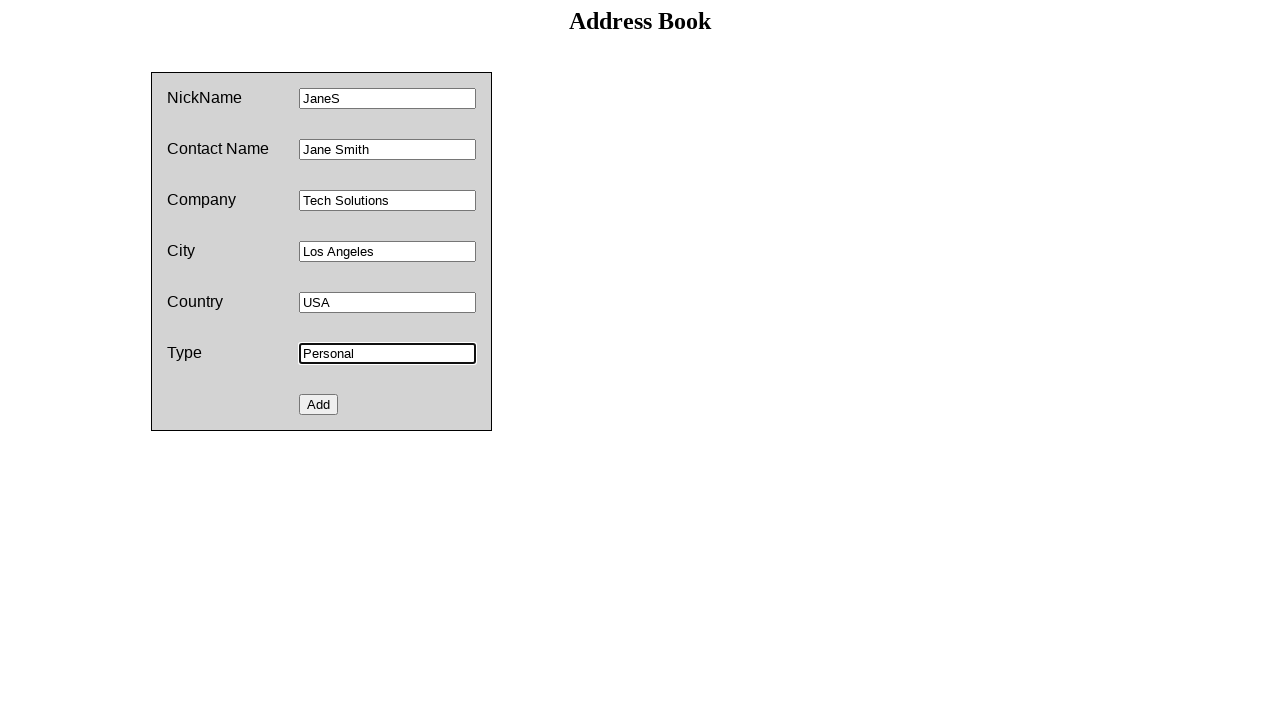

Clicked Add button to create new address entry at (319, 404) on #add
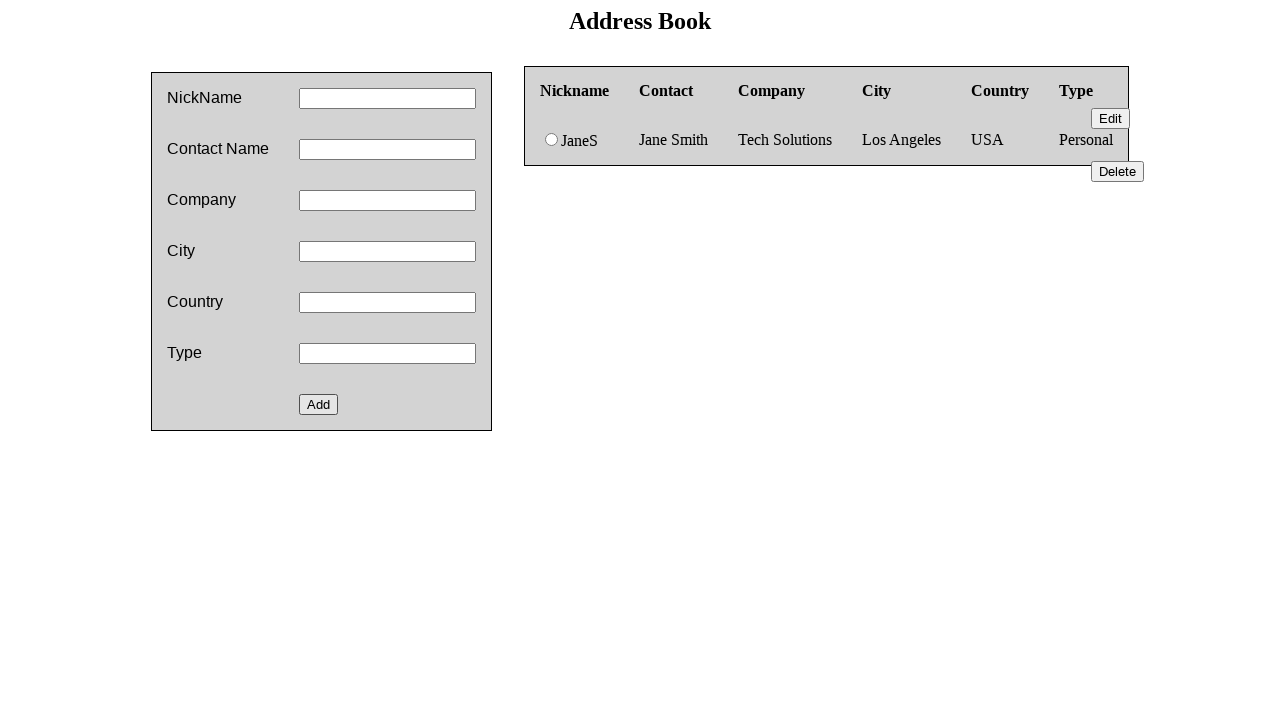

New address entry appeared in table with radio button
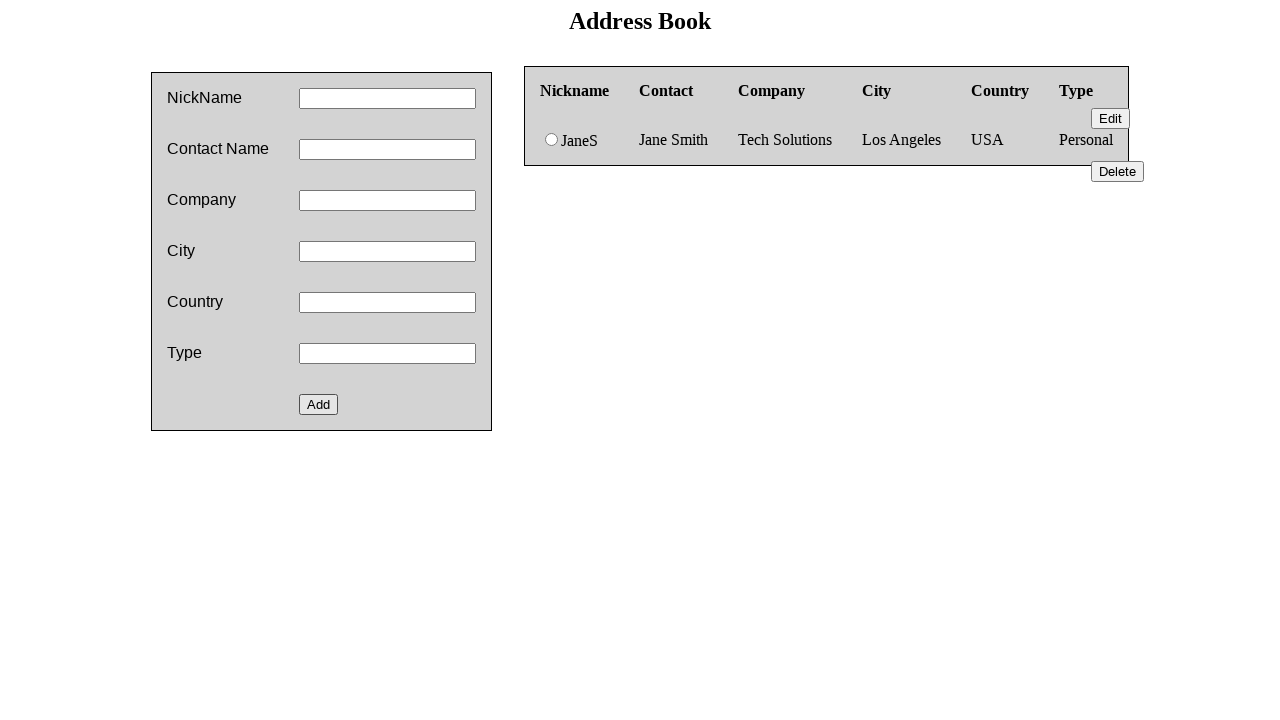

Selected first address entry via radio button at (552, 140) on #radio0
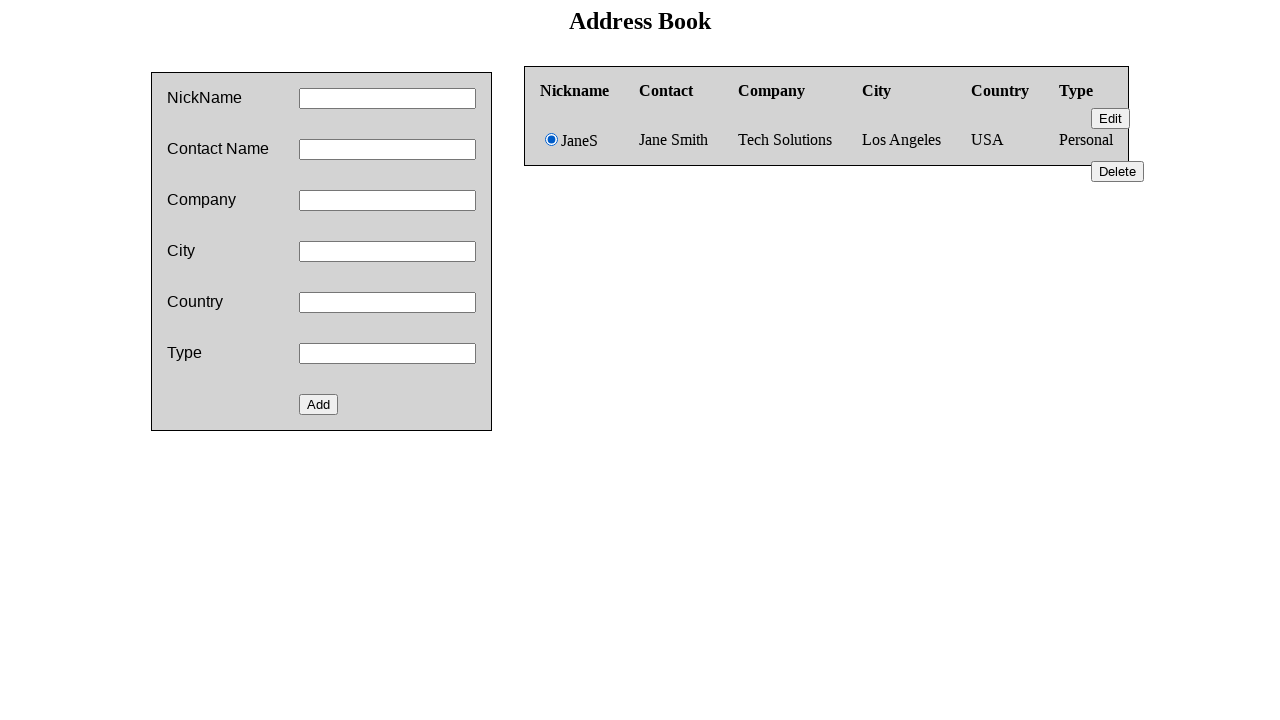

Clicked Delete button to remove selected address entry at (1118, 172) on #delete
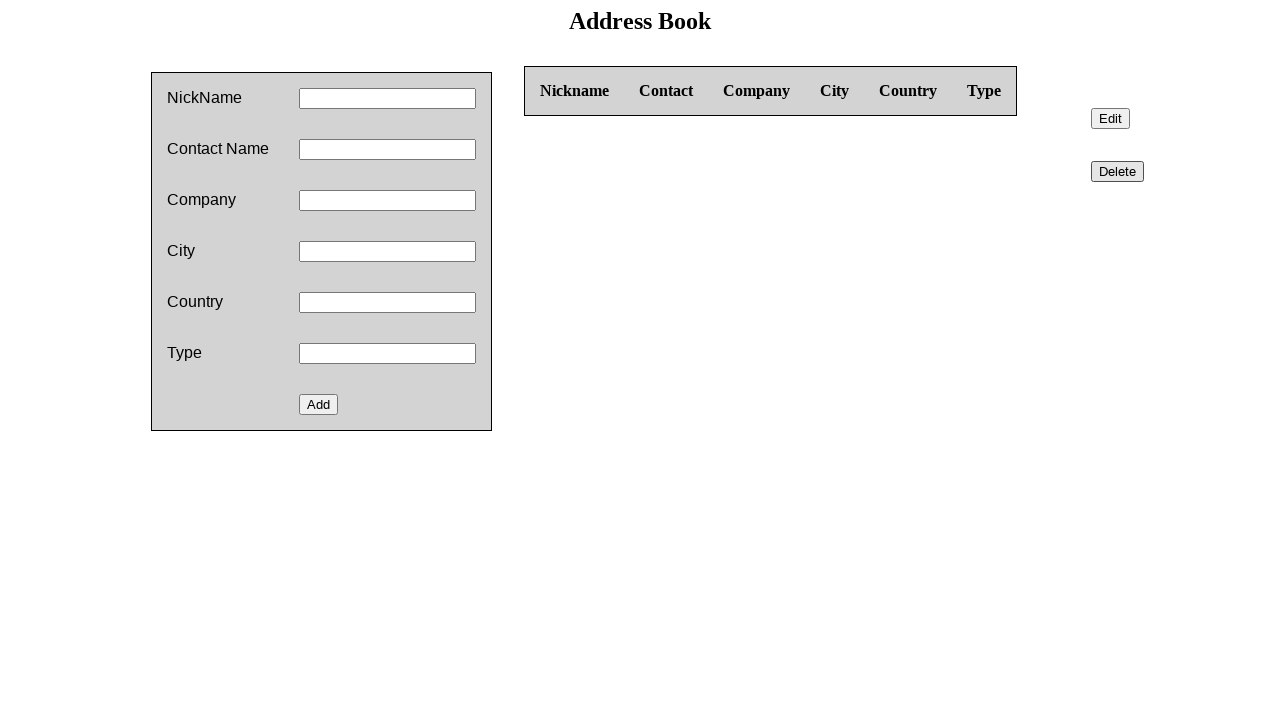

Address entry deleted - table updated
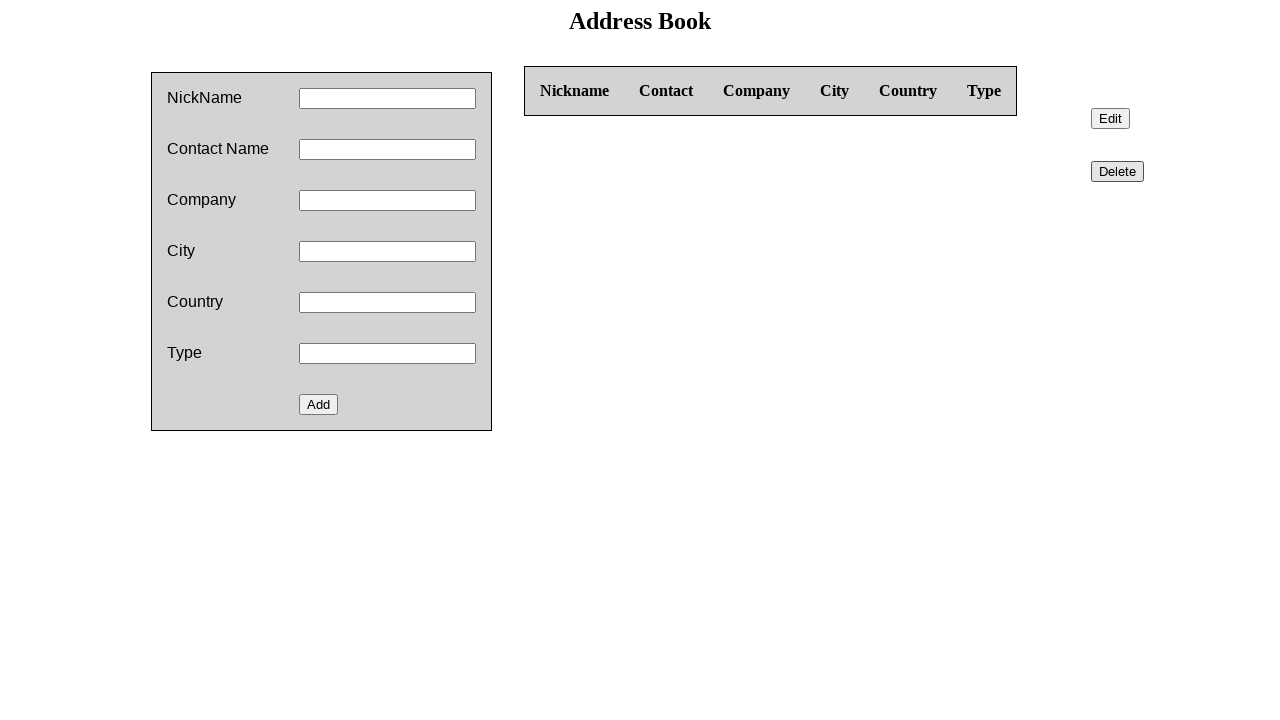

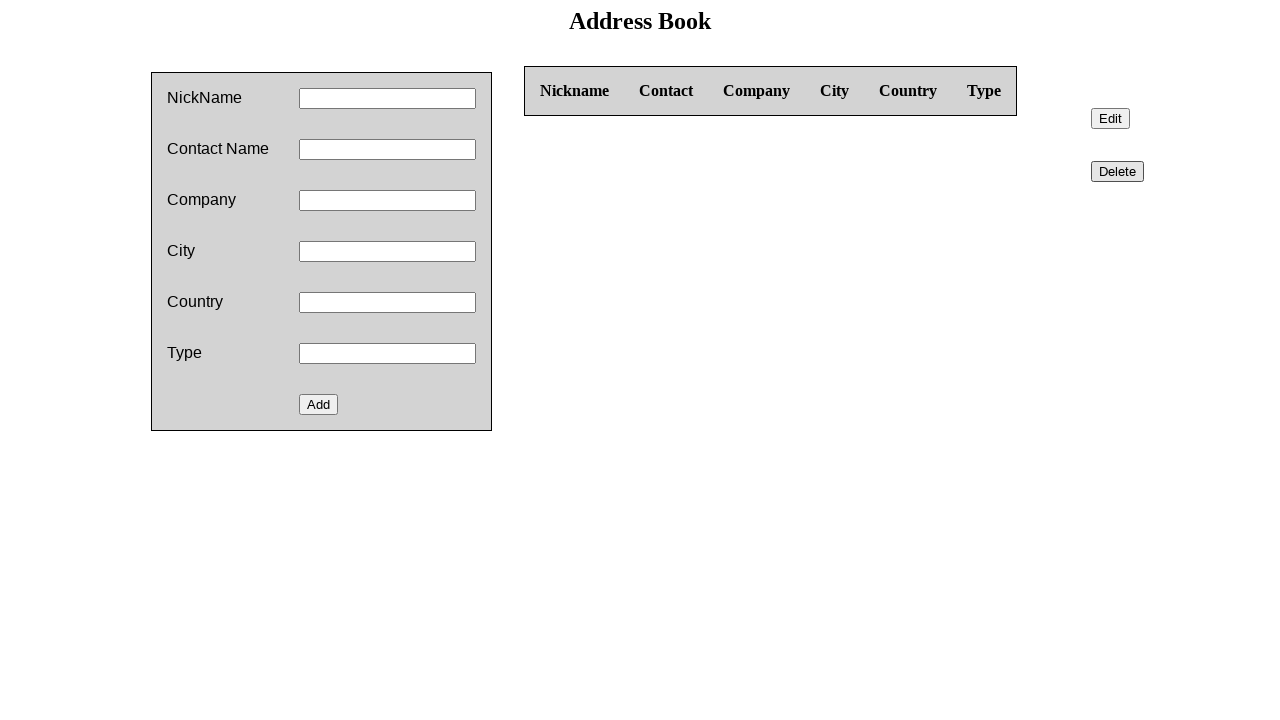